Tests submitting the student registration form with only required fields: first name, last name, gender, and mobile number.

Starting URL: https://demoqa.com/automation-practice-form

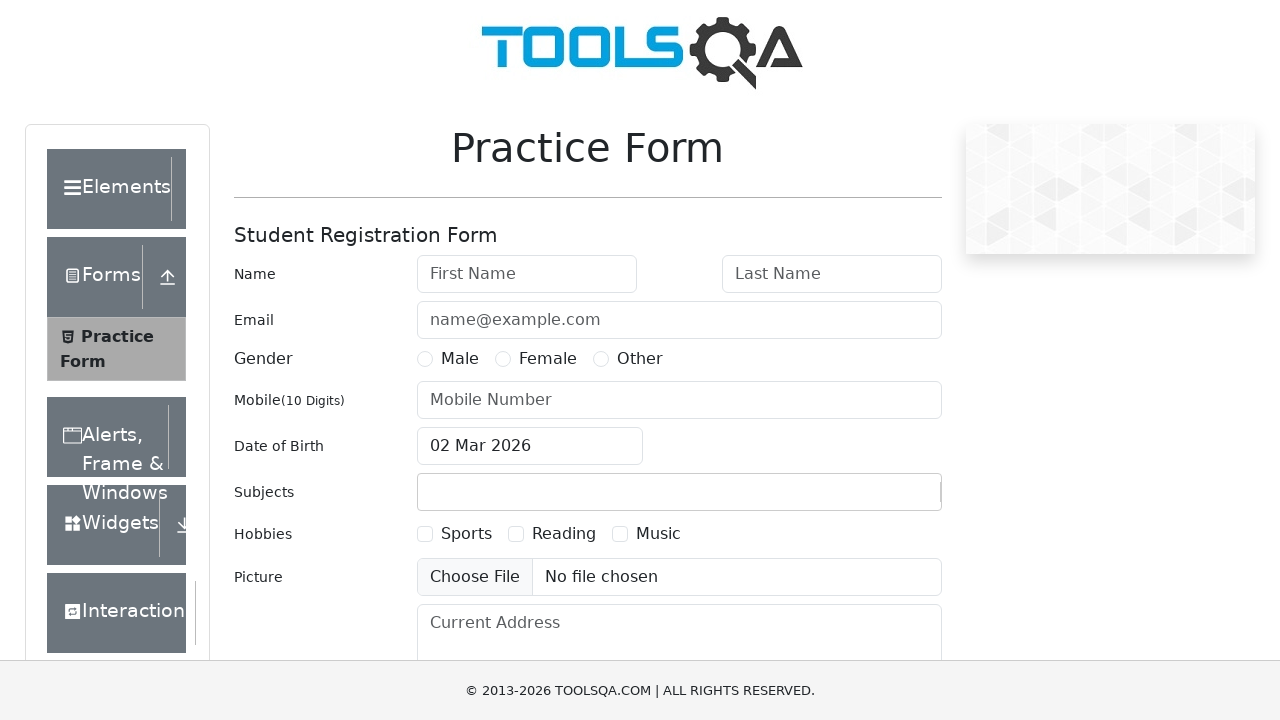

Filled first name field with 'John' on #firstName
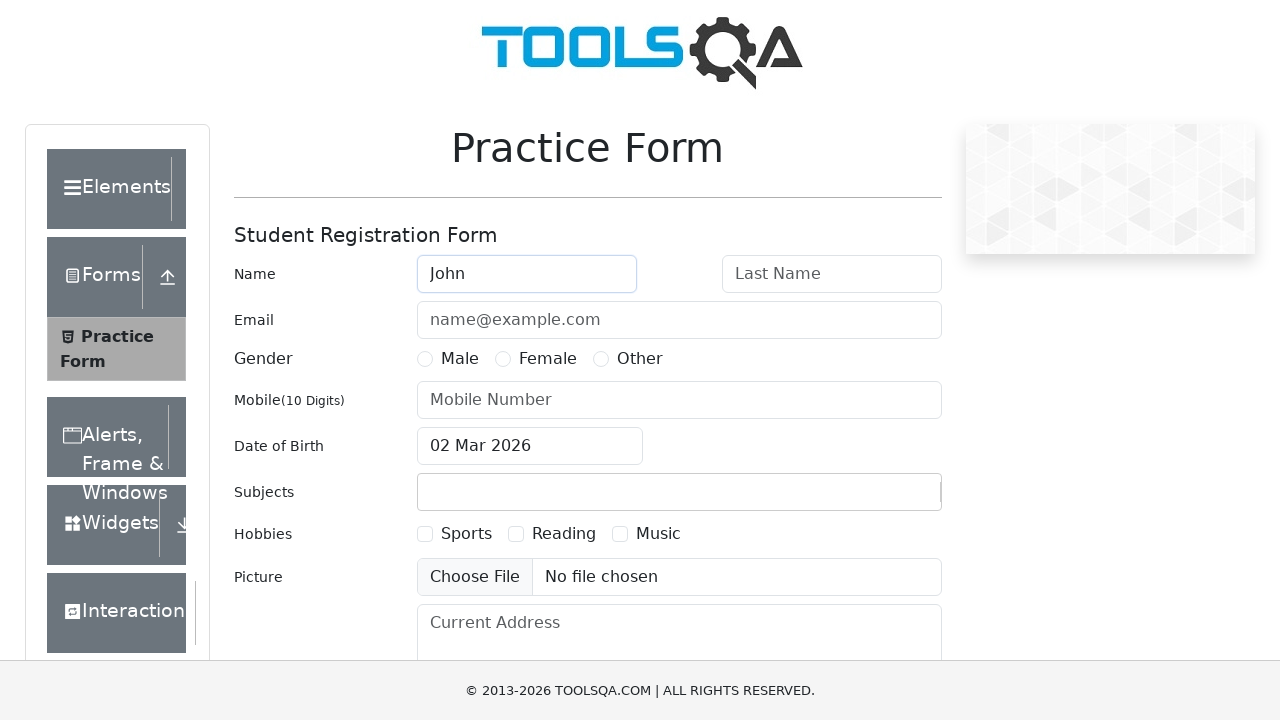

Filled last name field with 'Smith' on #lastName
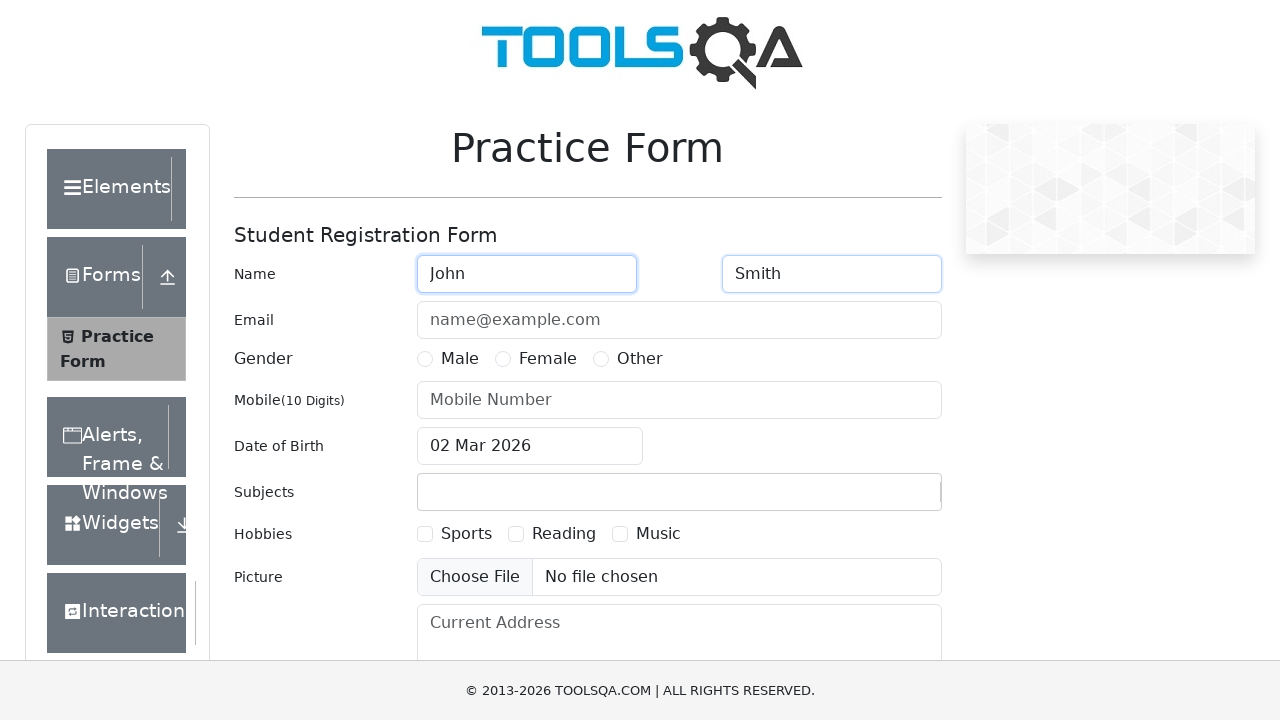

Selected Male gender option at (460, 359) on label[for='gender-radio-1']
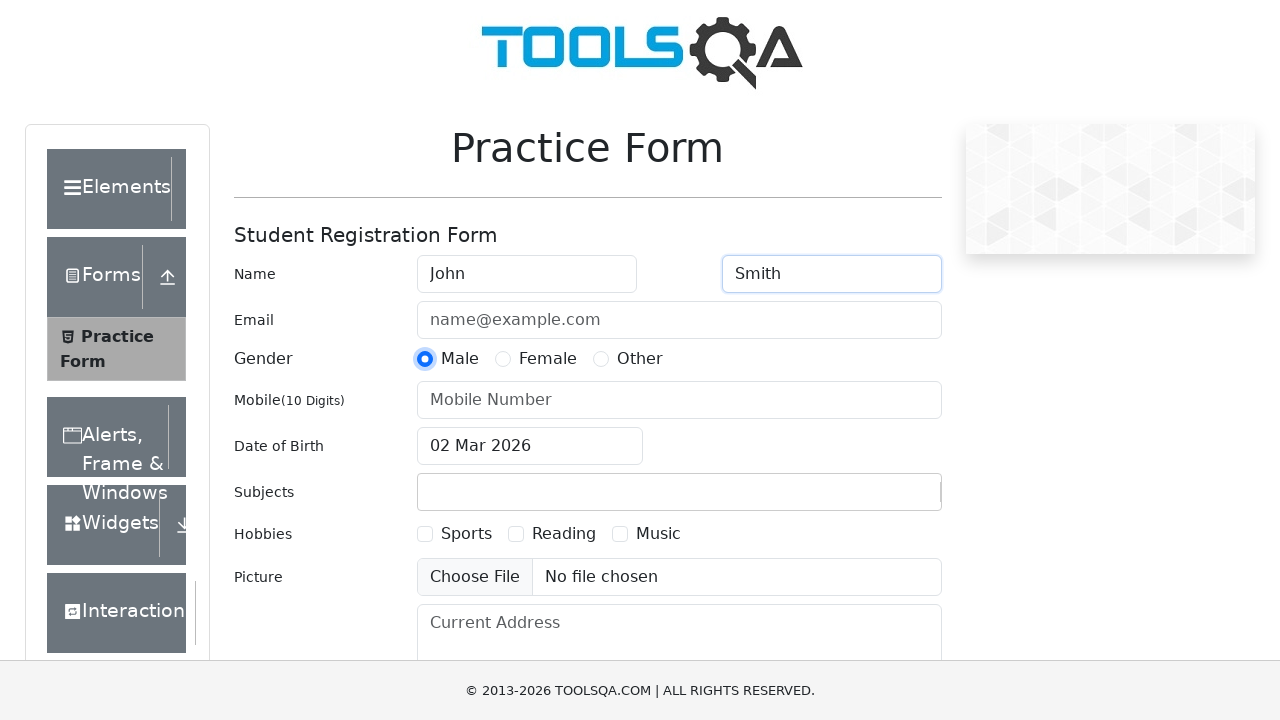

Filled mobile number field with '9876543210' on #userNumber
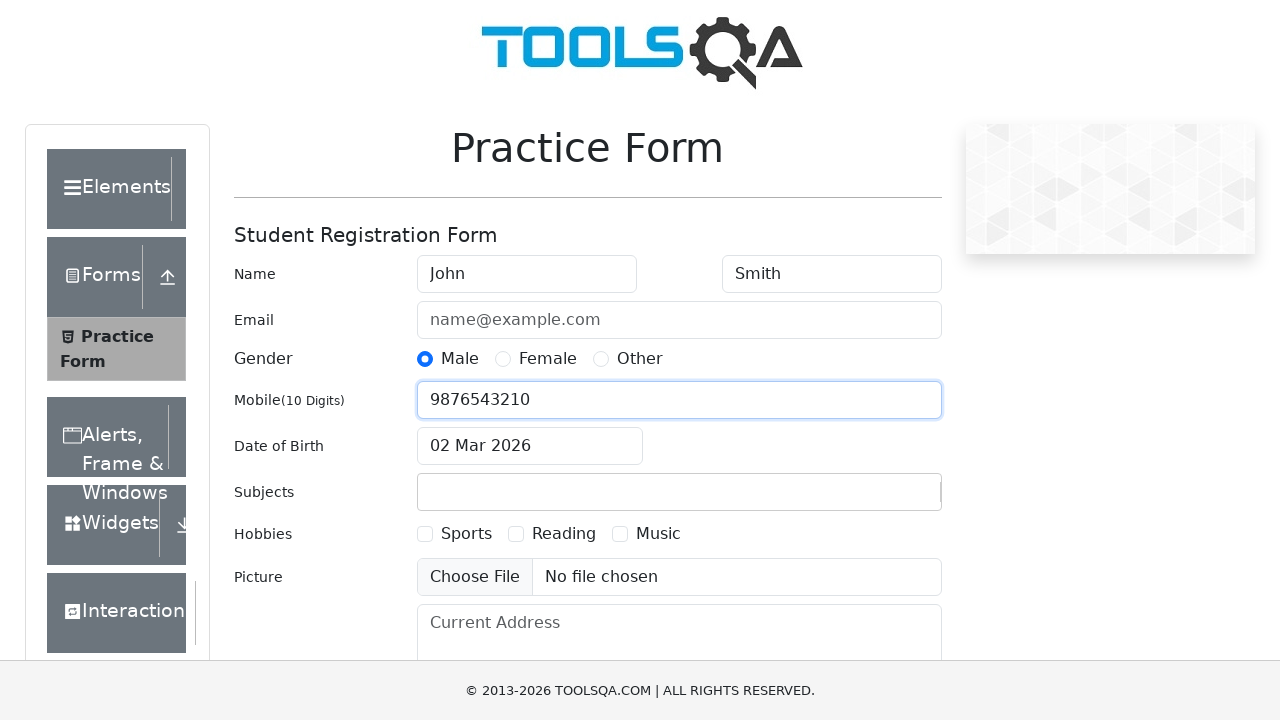

Clicked submit button to submit the registration form at (885, 499) on #submit
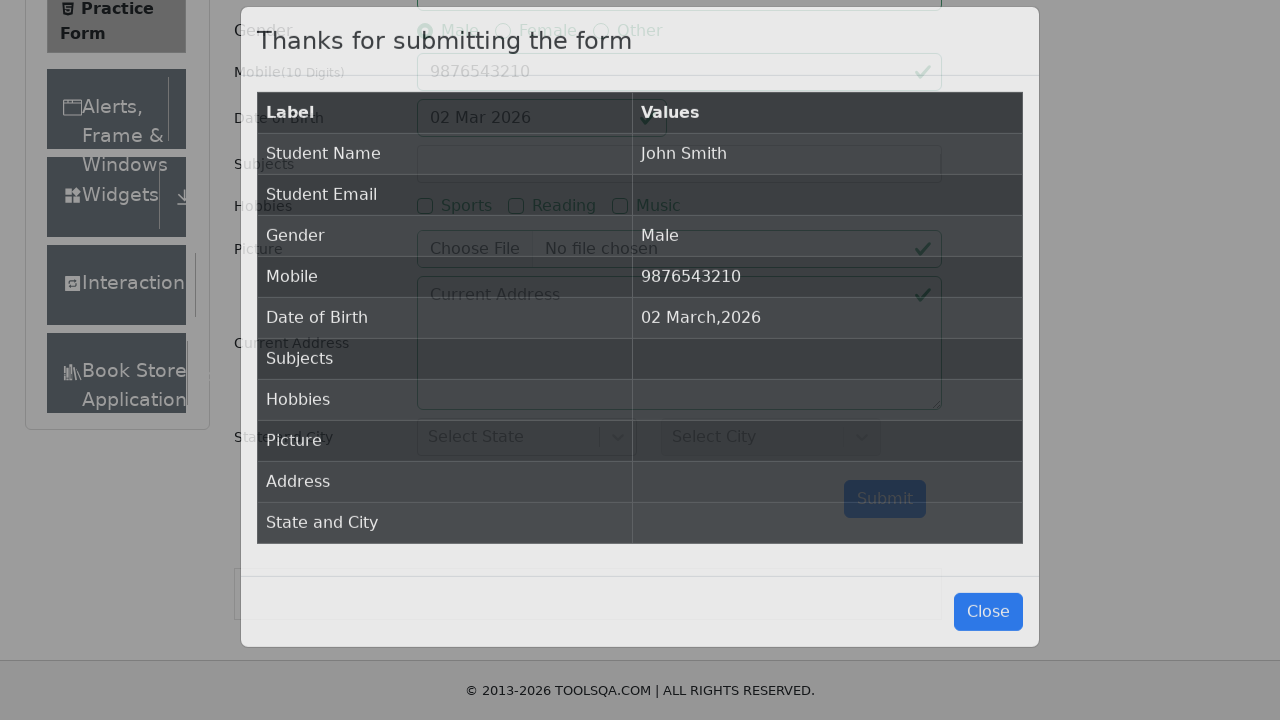

Submission confirmation modal appeared
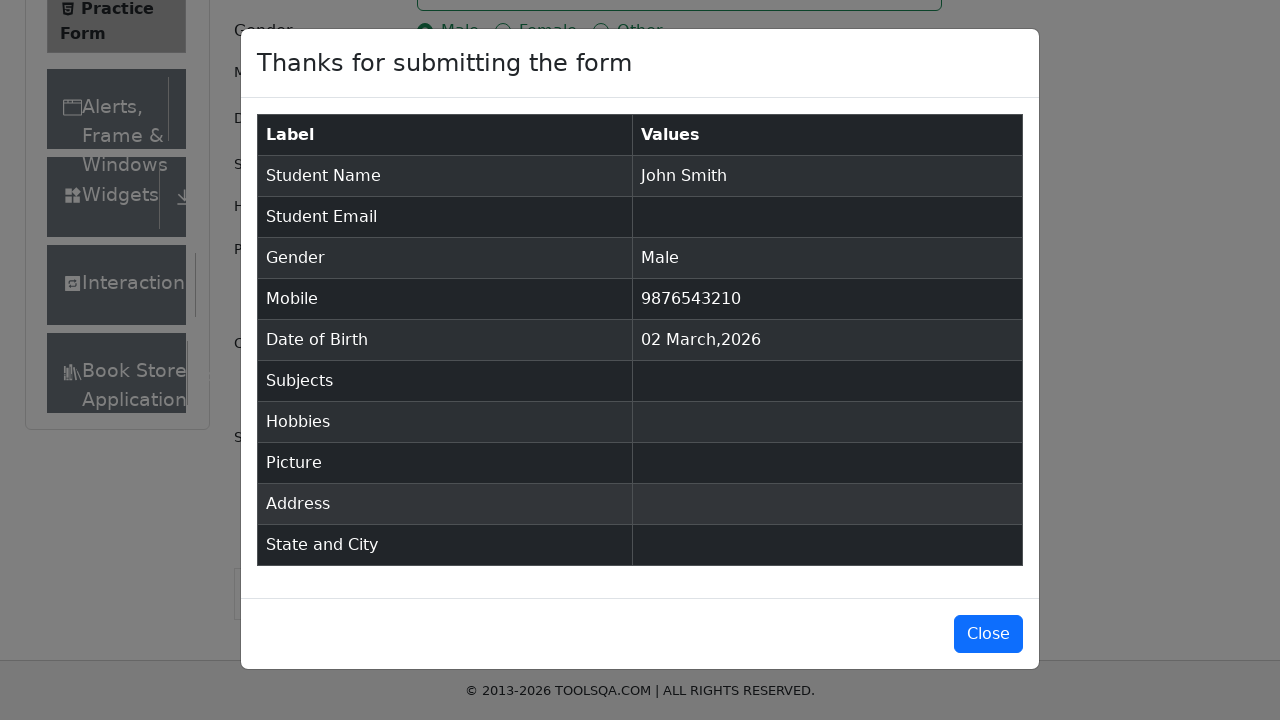

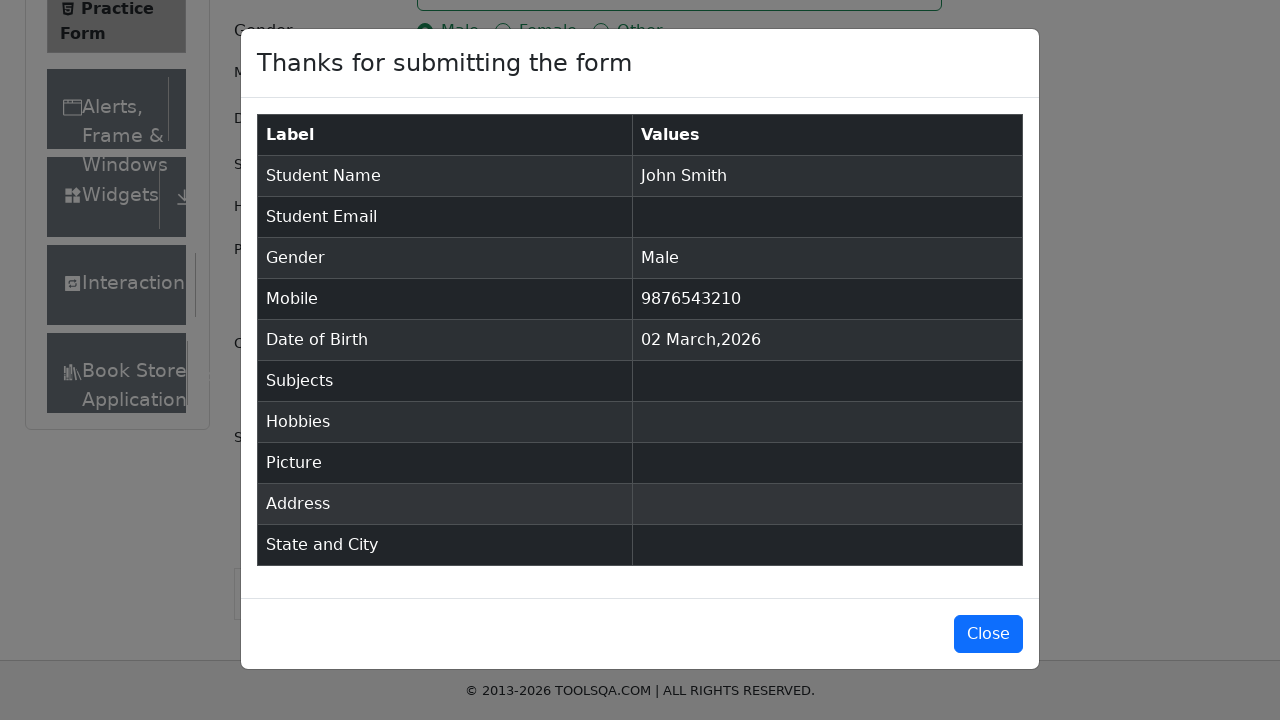